Tests scrolling on a page and calculates the sum of values in a table column

Starting URL: https://rahulshettyacademy.com/AutomationPractice/

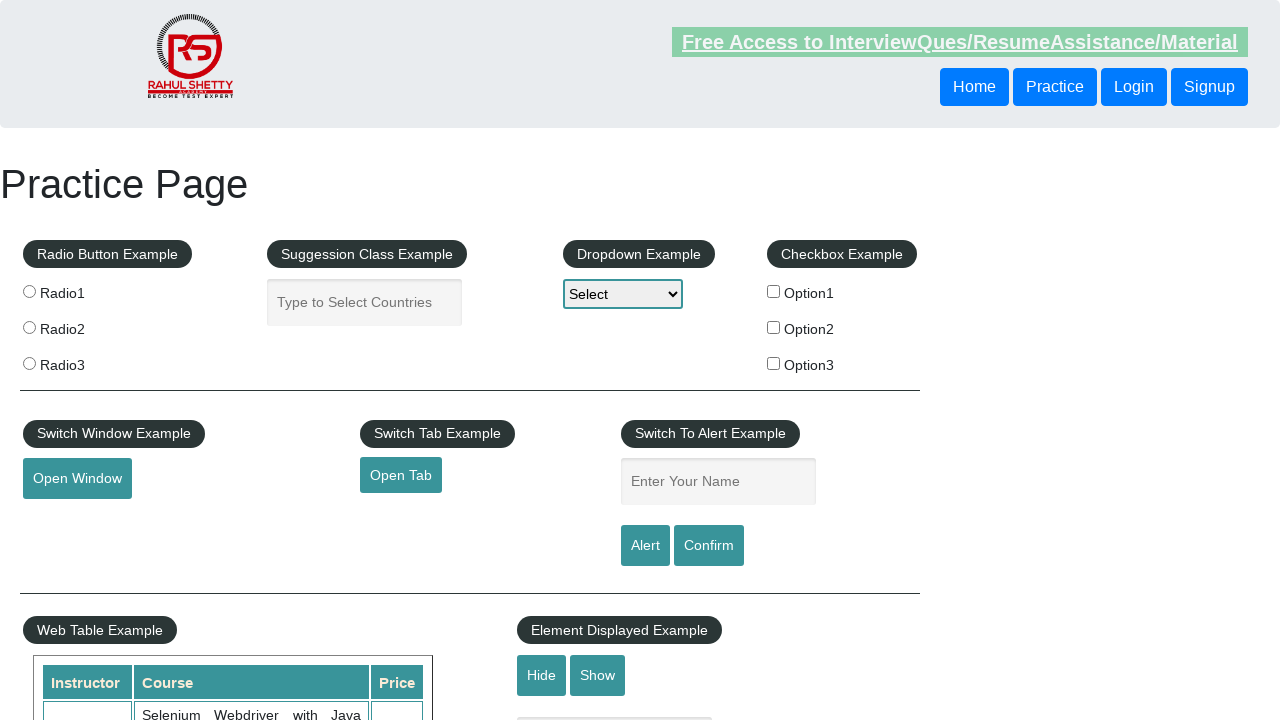

Scrolled down the page by 500 pixels
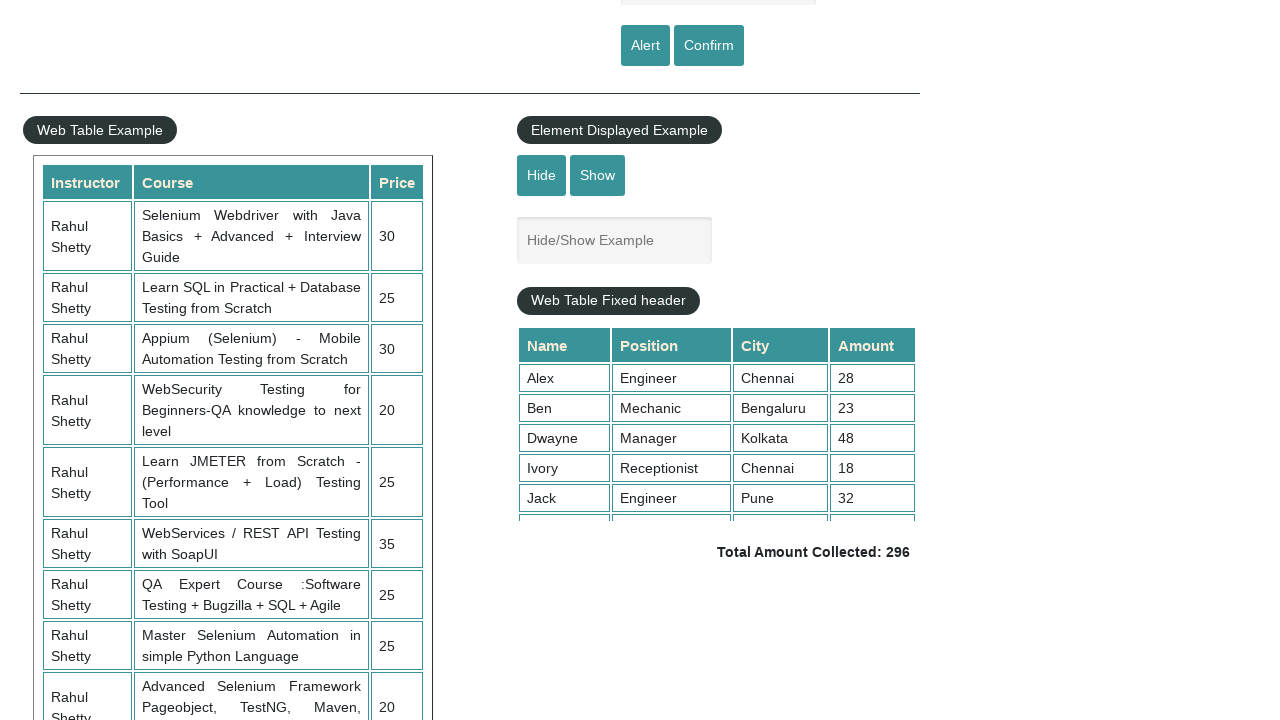

Retrieved all values from the 3rd column of the table
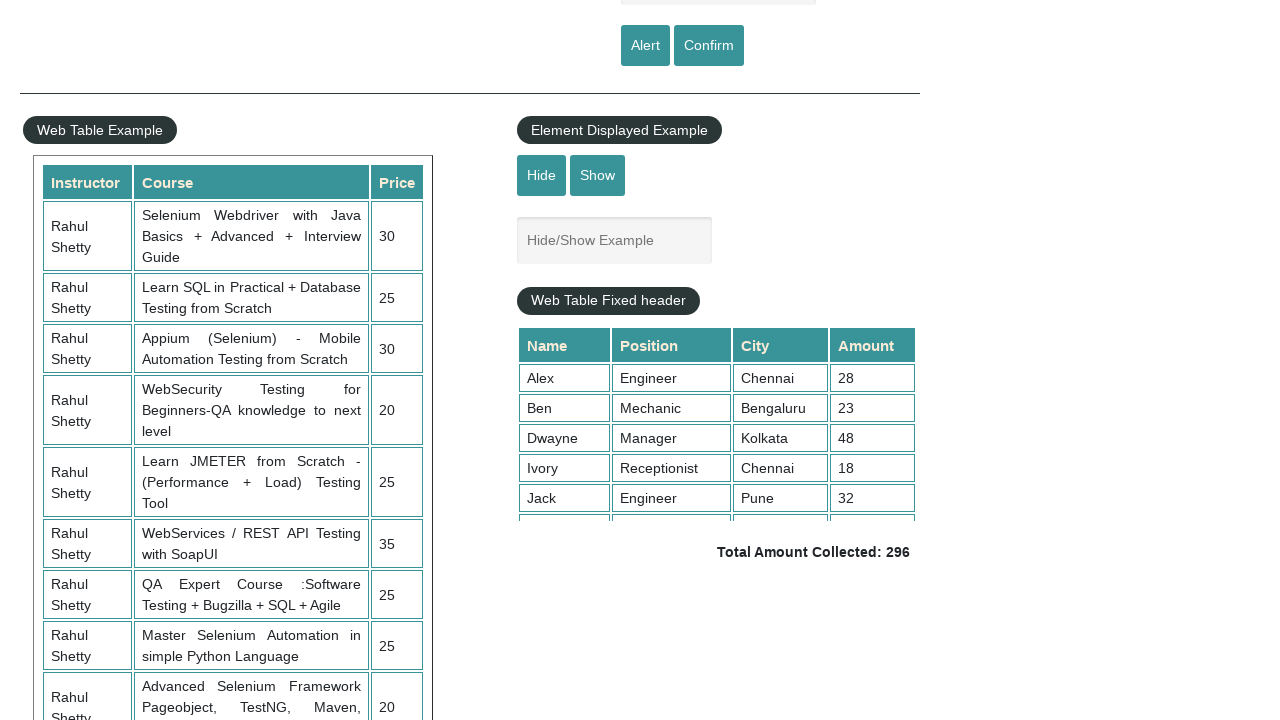

Calculated sum of table column 3 values: 235
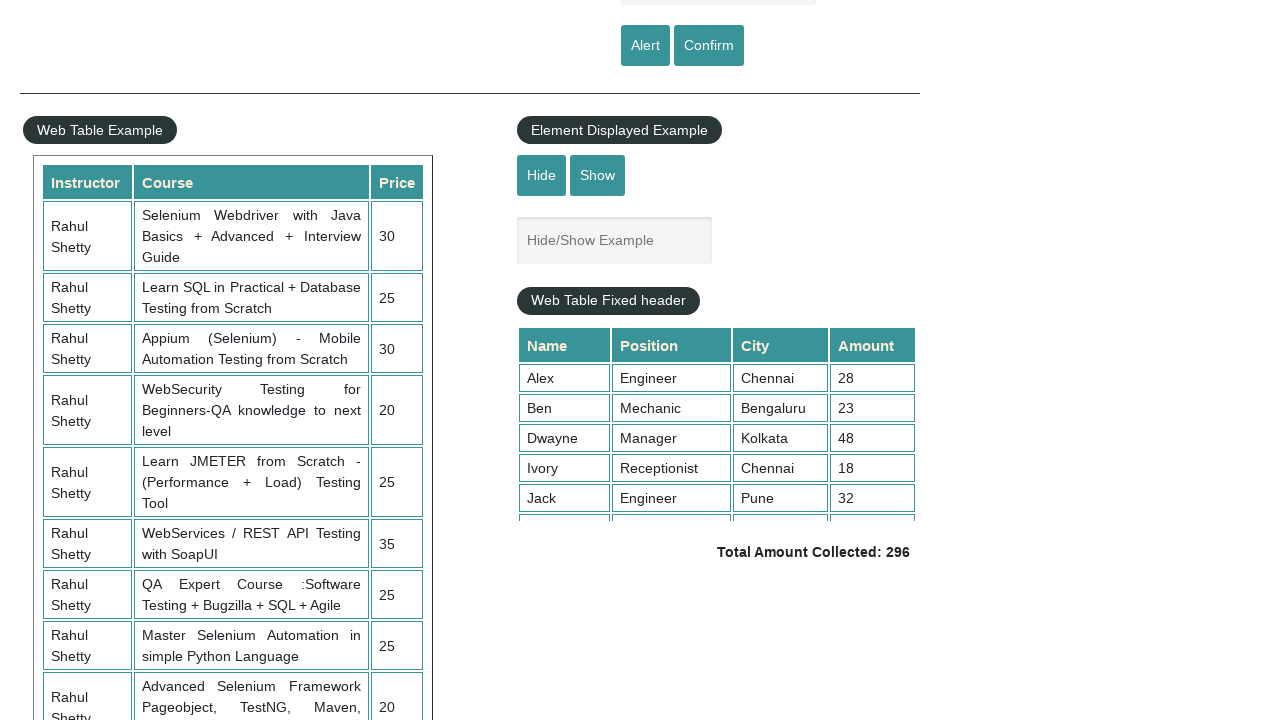

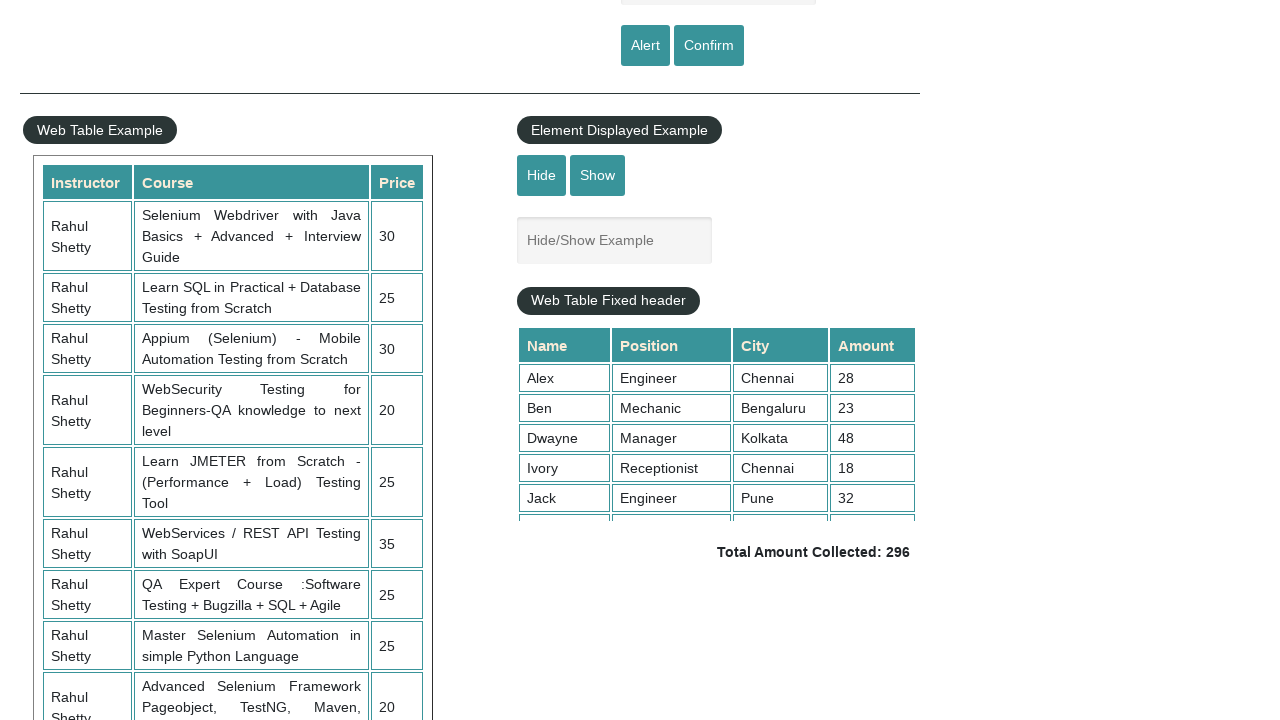